Navigates to Sauce Demo v1 page and waits for the page to fully load

Starting URL: https://www.saucedemo.com/v1/

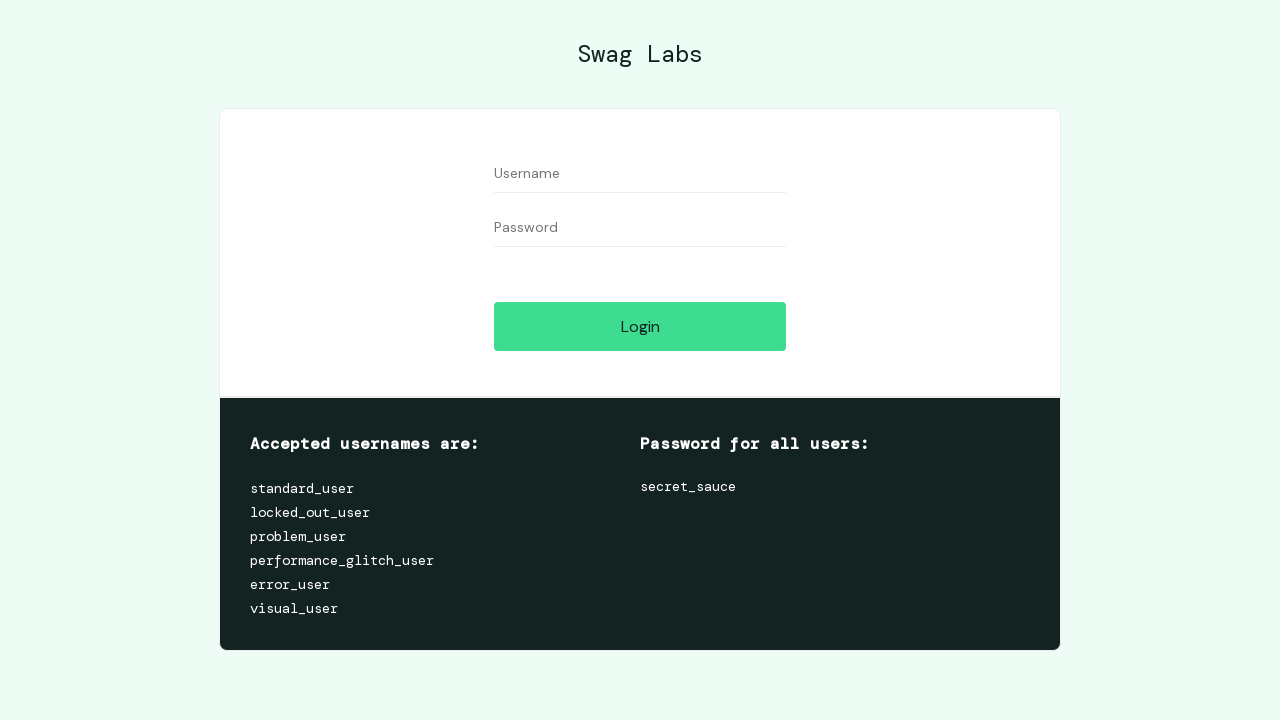

Navigated to Sauce Demo v1 page
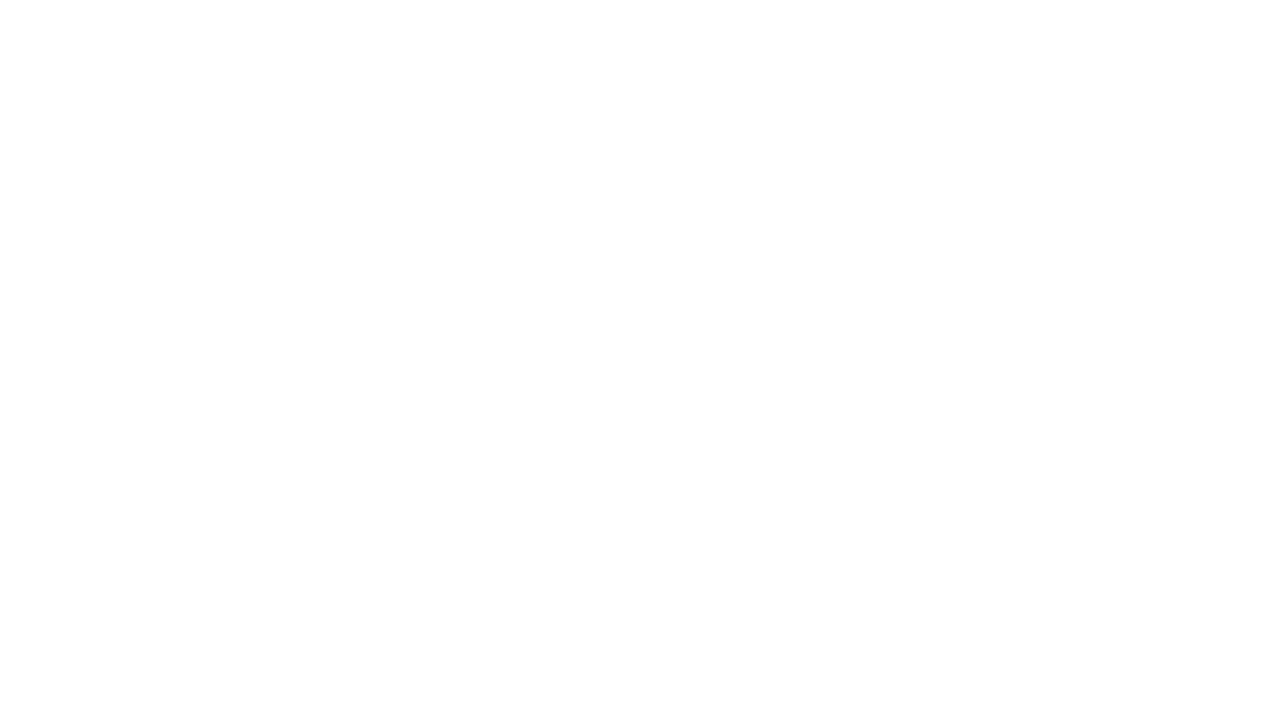

Page fully loaded and network idle achieved
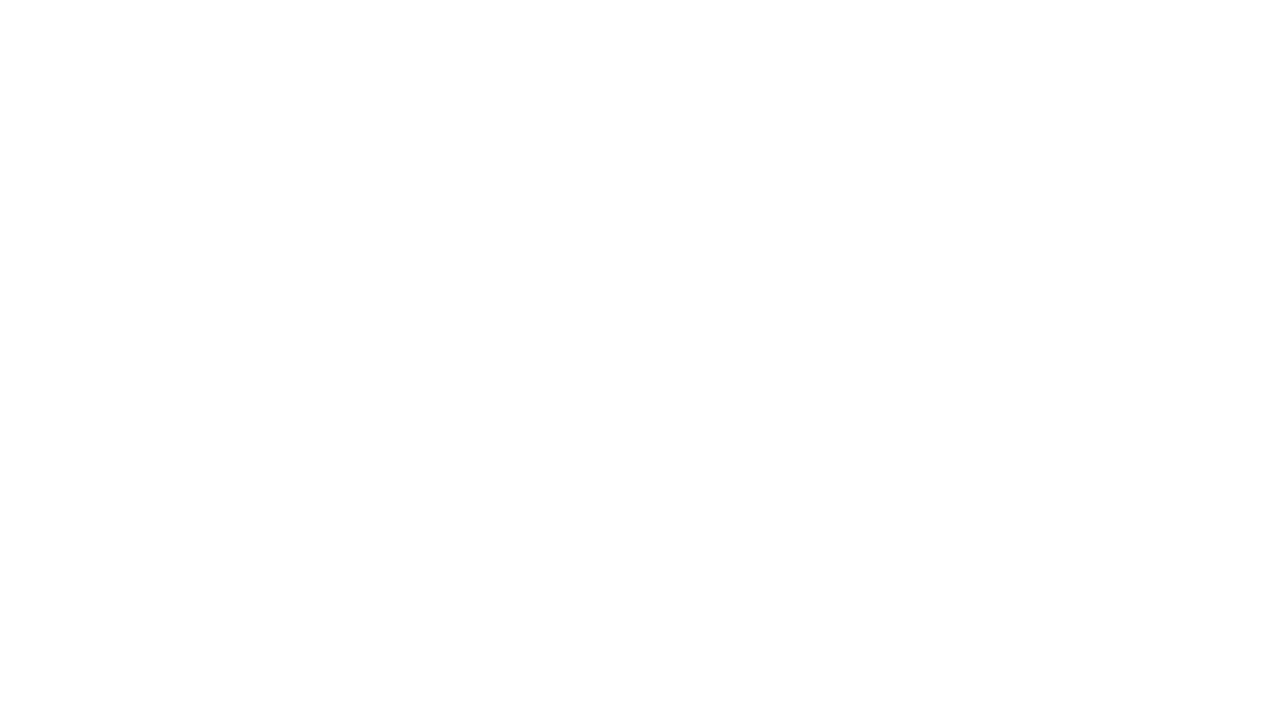

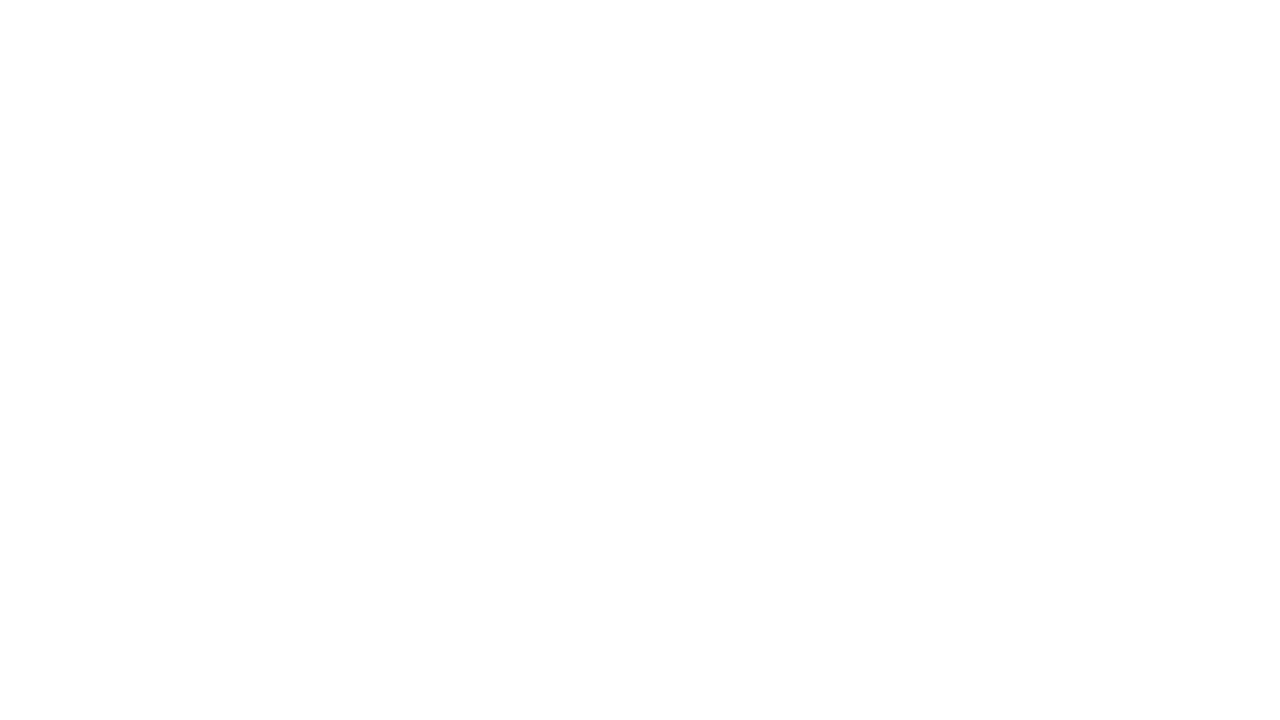